Navigates to the Heroku test application homepage, finds all links on the page, then clicks on the "Inputs" link to navigate to the inputs page

Starting URL: https://the-internet.herokuapp.com/

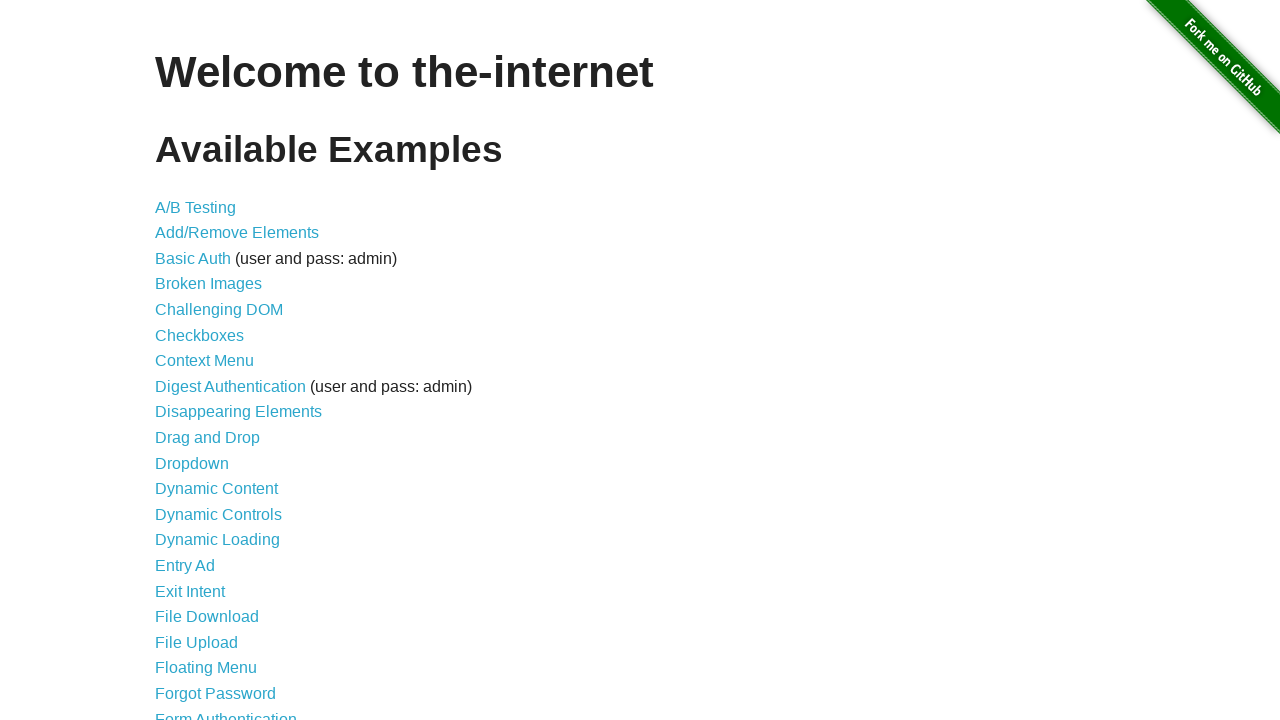

Navigated to Heroku test application homepage
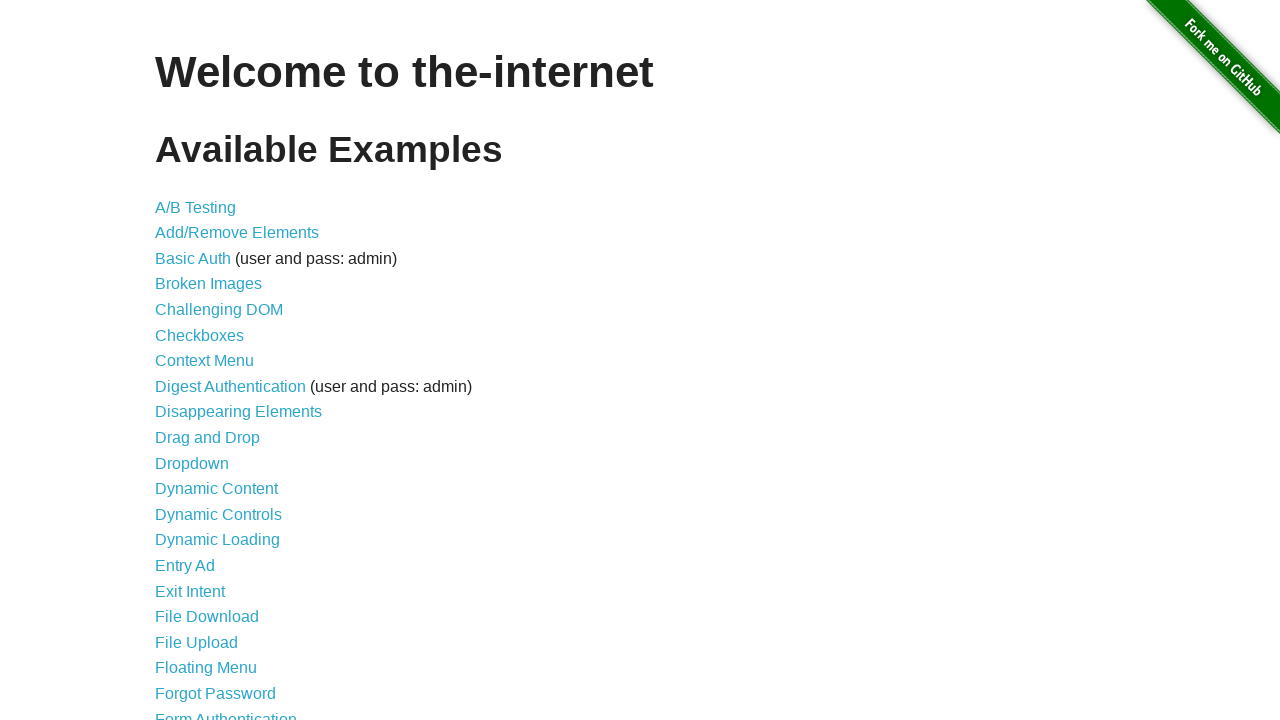

Found all links on the homepage
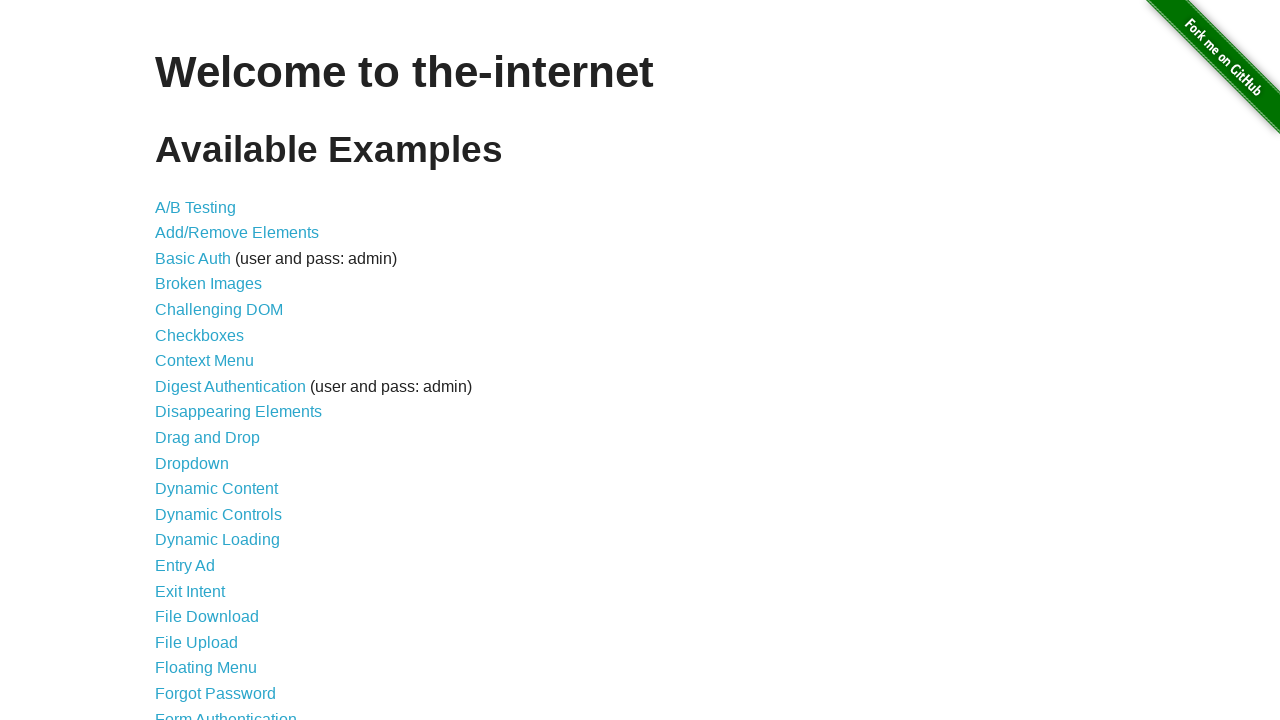

Clicked on the 'Inputs' link at (176, 361) on a:text('Inputs')
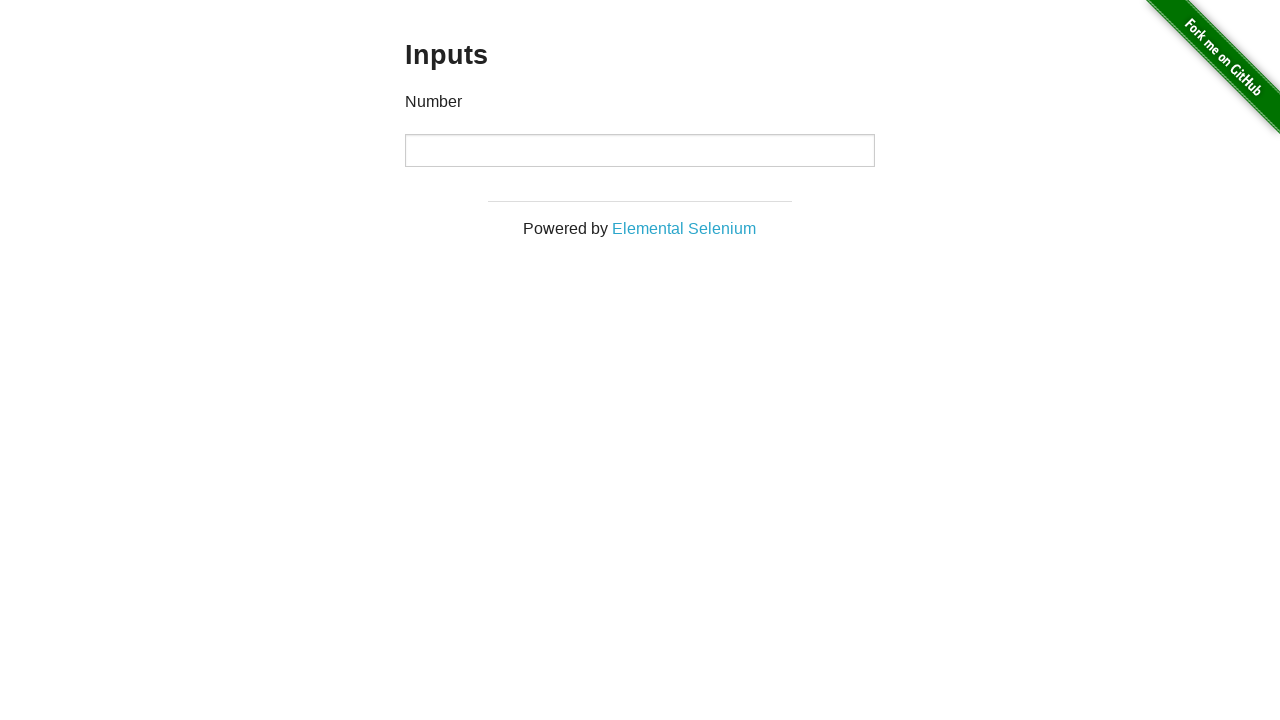

Inputs page loaded successfully
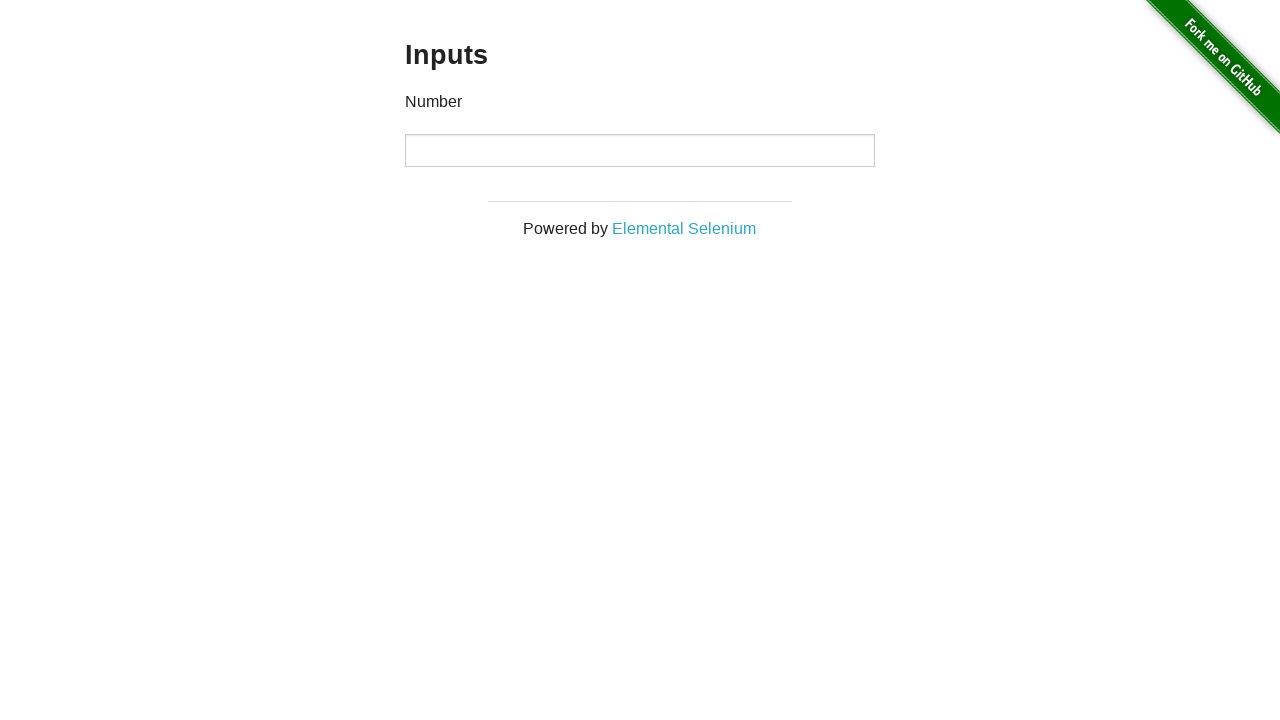

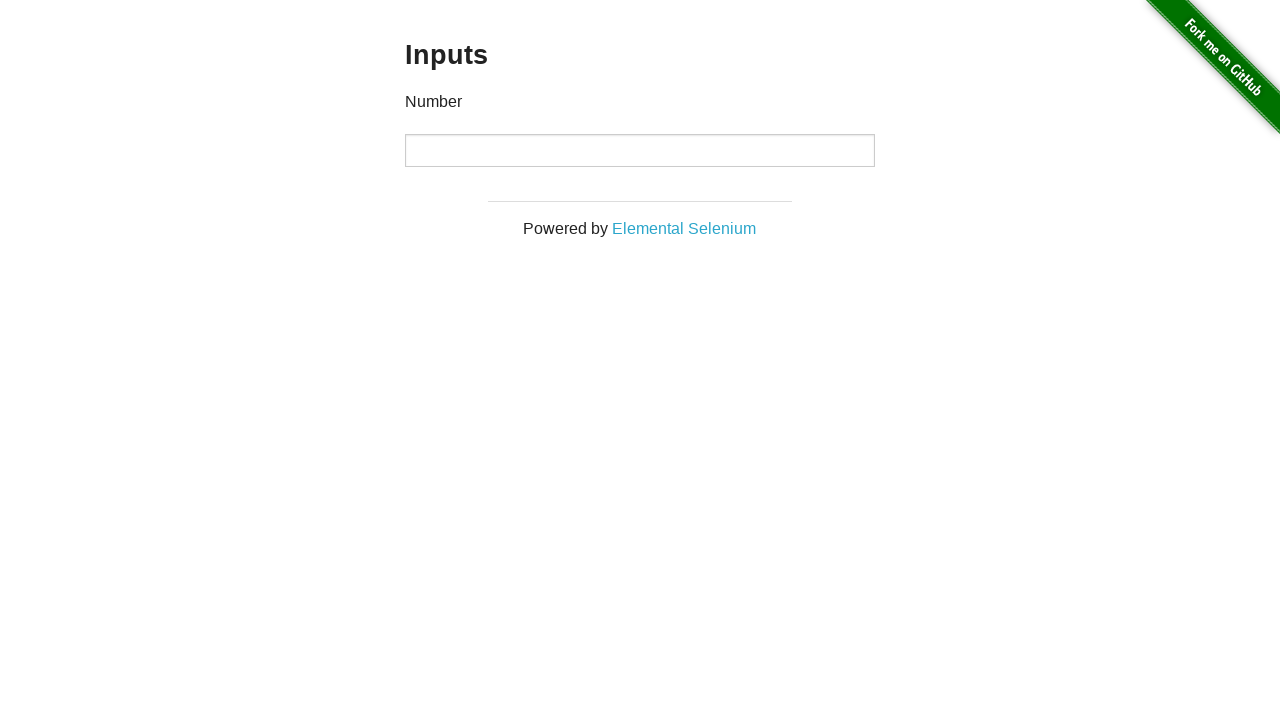